Tests a horizontal slider component by moving it to a specific value and verifying that the displayed value updates correctly to match the slider position.

Starting URL: https://the-internet.herokuapp.com/horizontal_slider

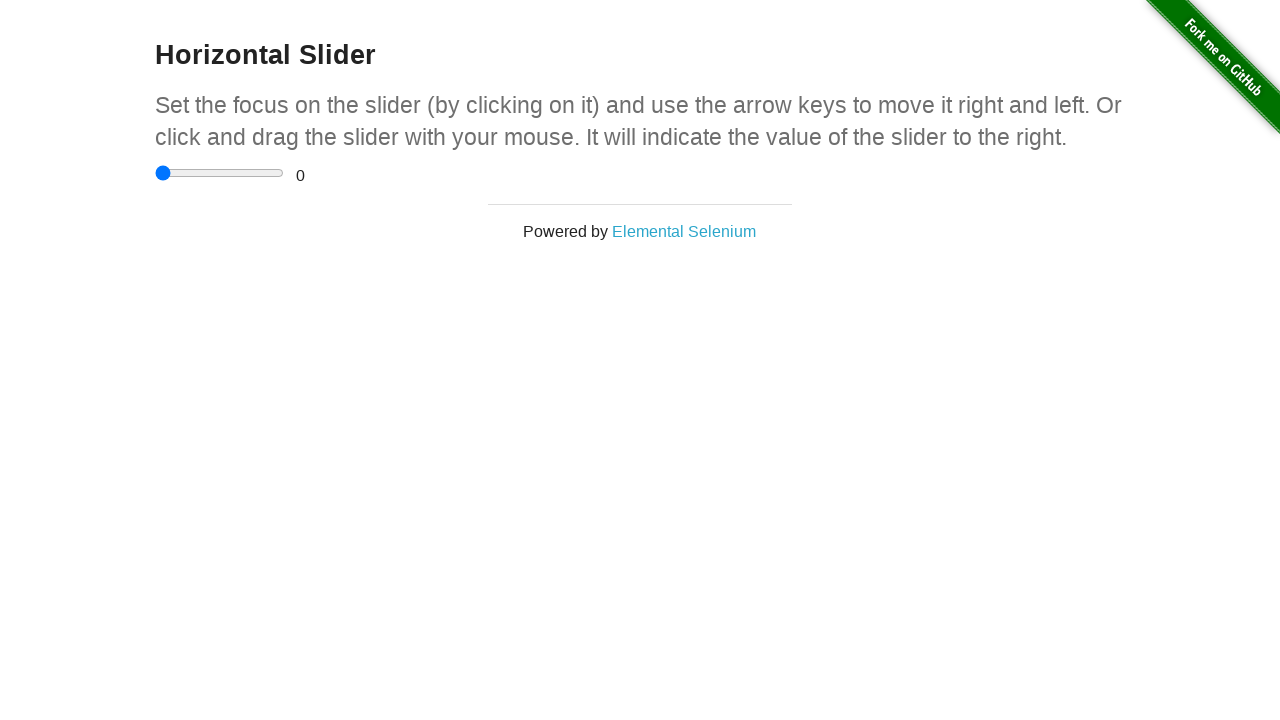

Located the horizontal slider element
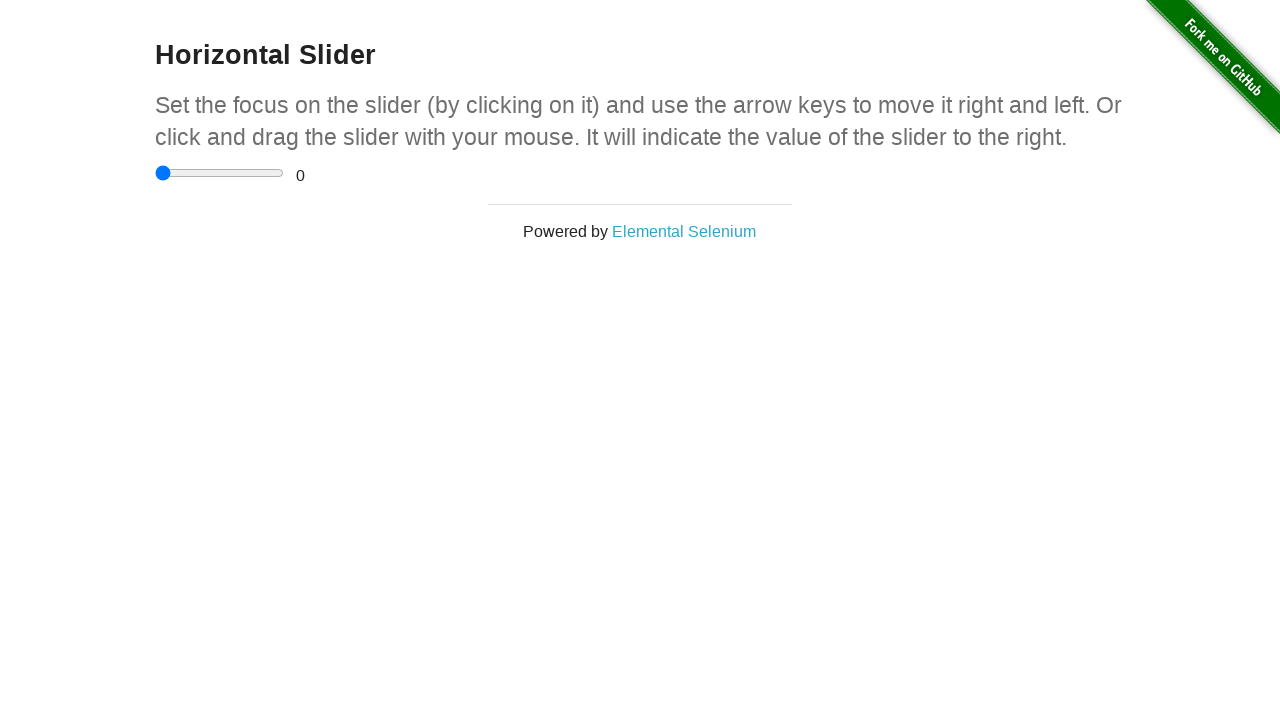

Waited for slider to become visible
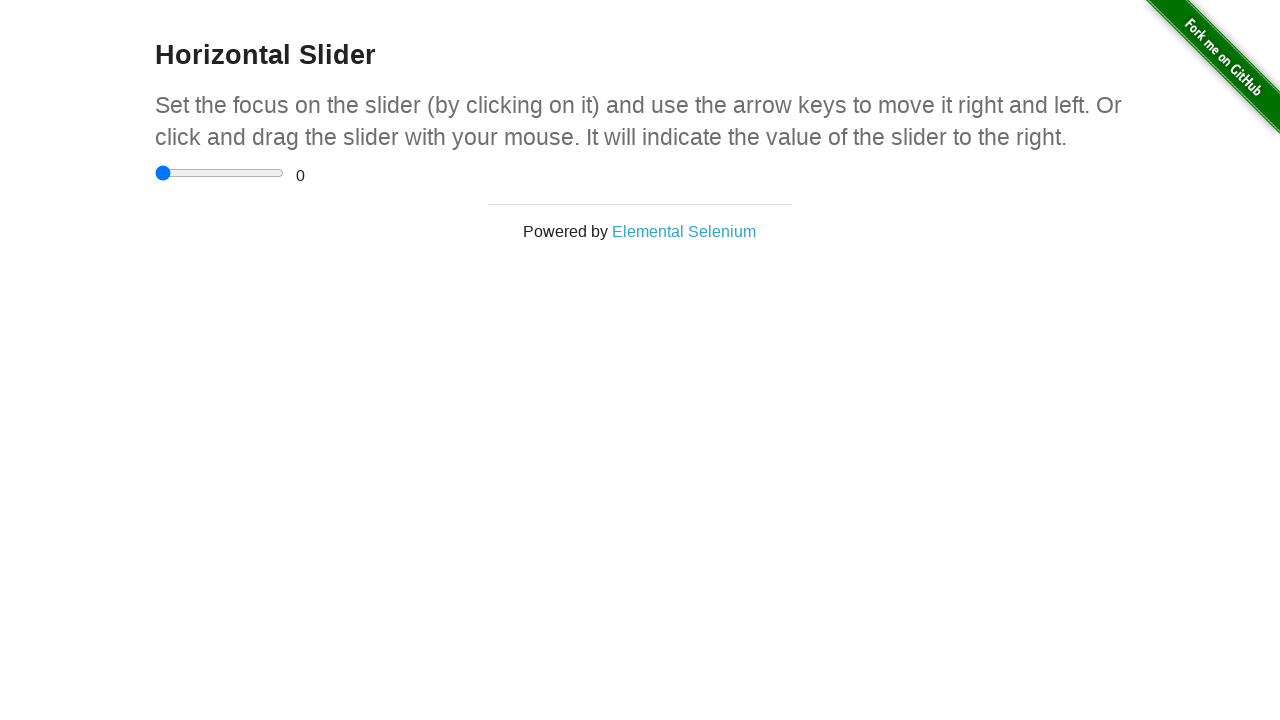

Set slider value to 3.5 using JavaScript and dispatched input/change events
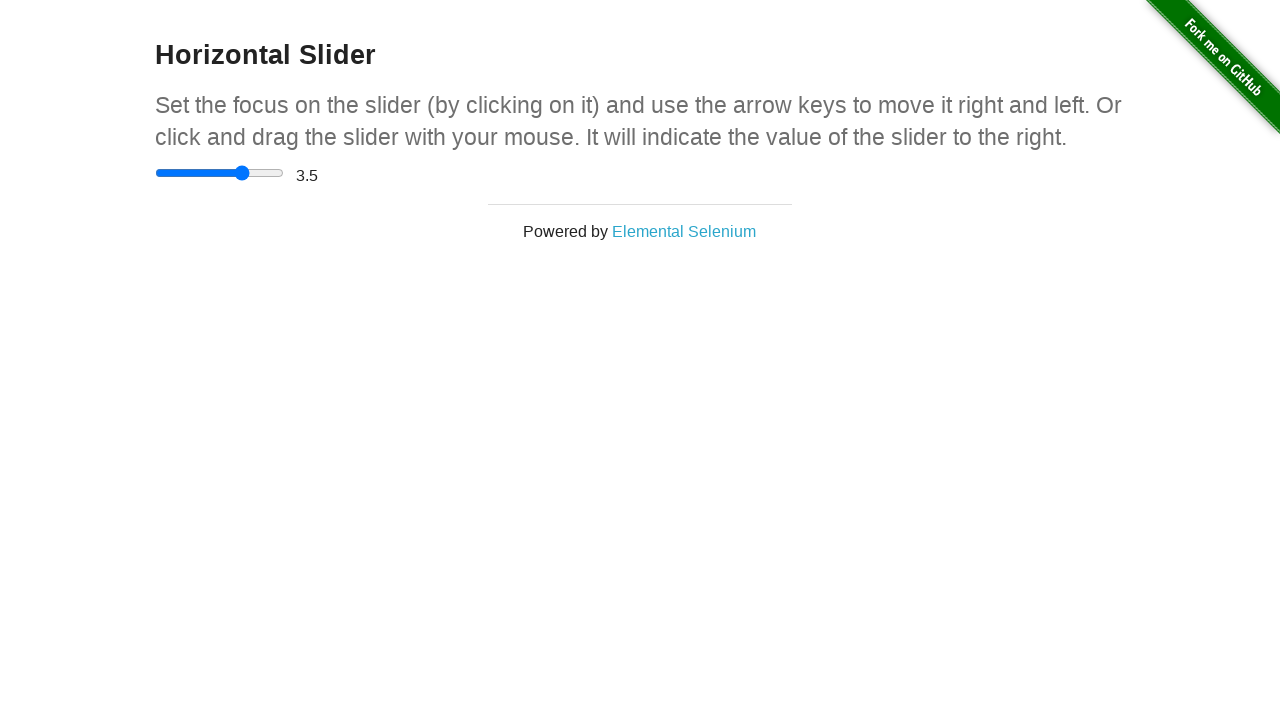

Located the displayed value element with id 'range'
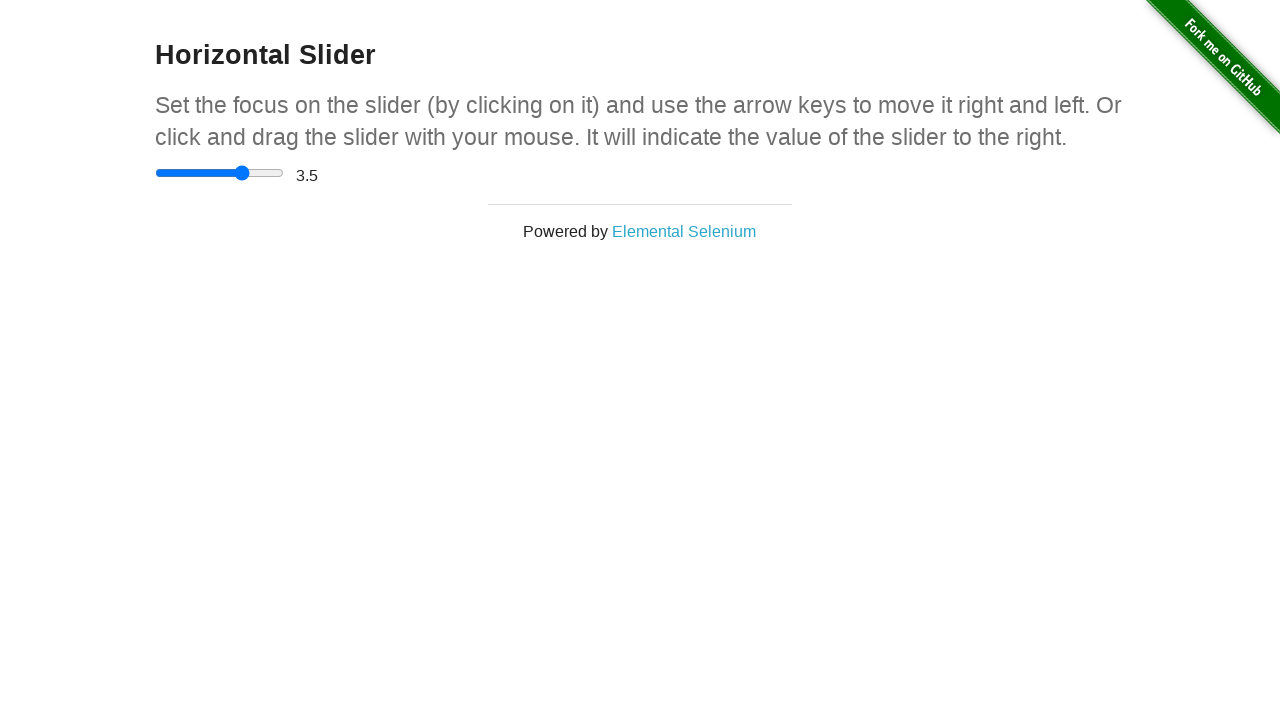

Waited for displayed value element to become visible
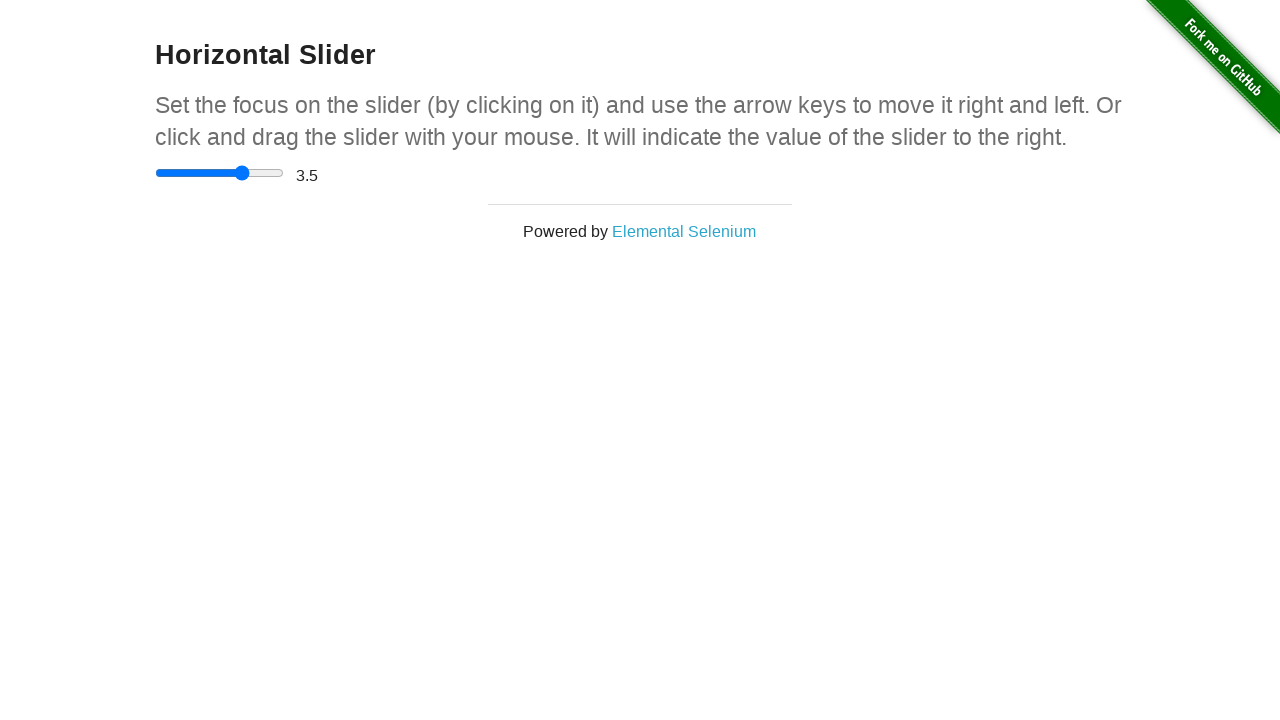

Verified that displayed value matches the slider value of 3.5
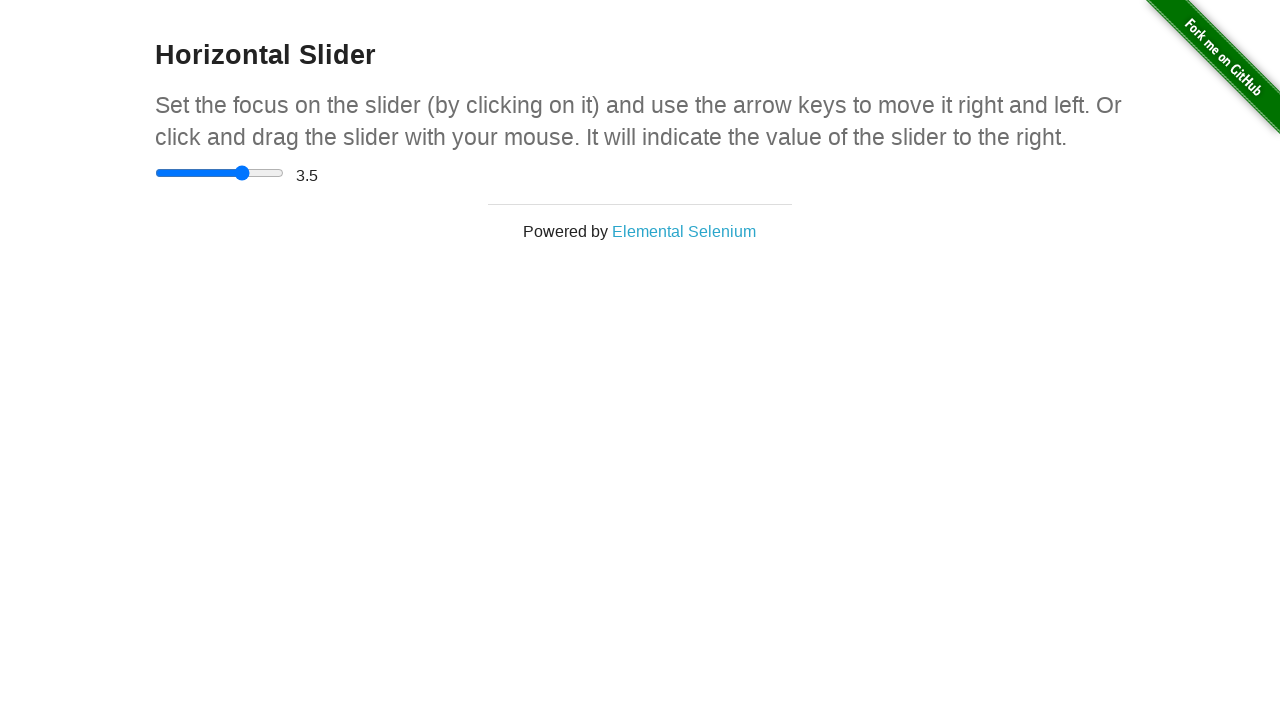

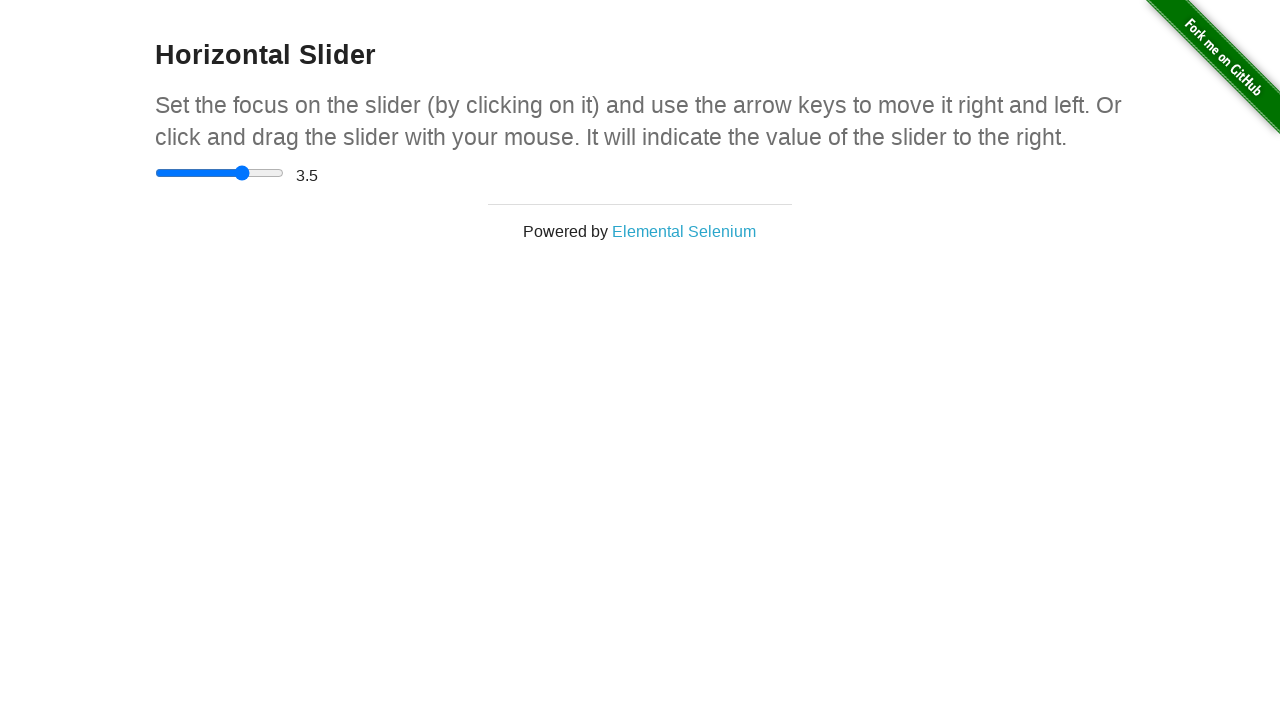